Navigates to the subito.it homepage and waits for the page to fully load, verifying the page renders correctly.

Starting URL: https://www.subito.it/

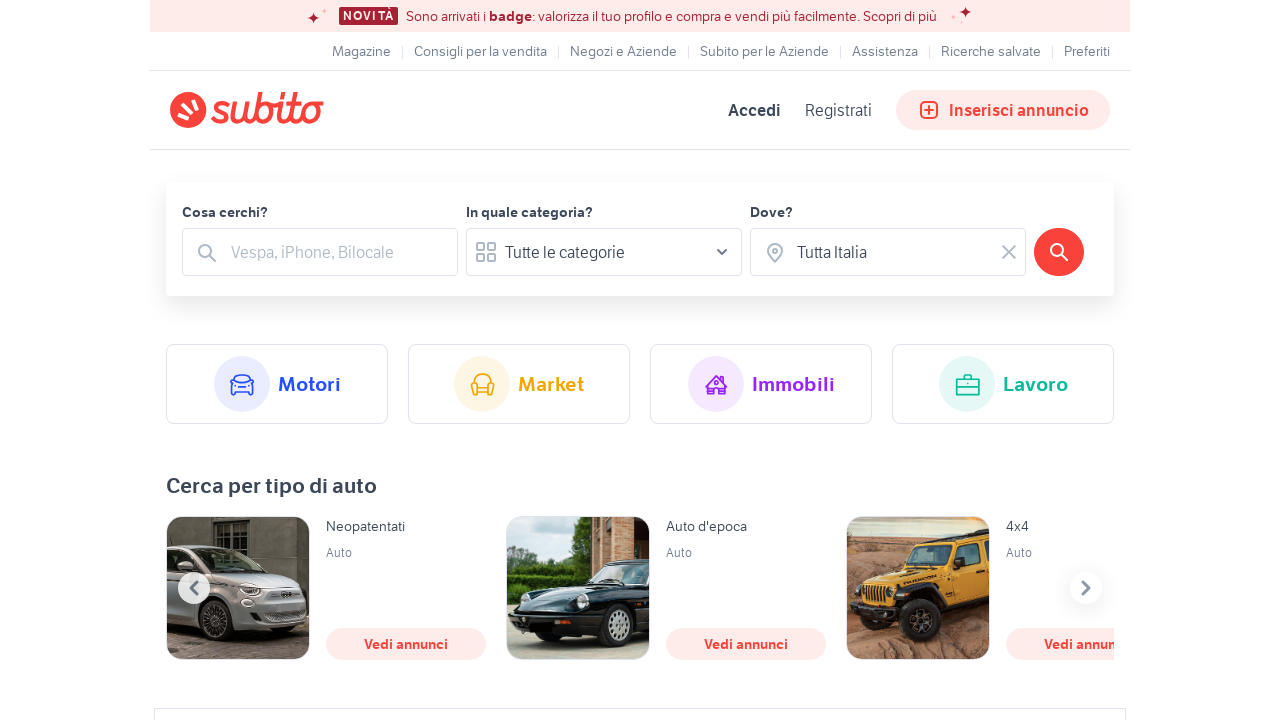

Navigated to subito.it homepage
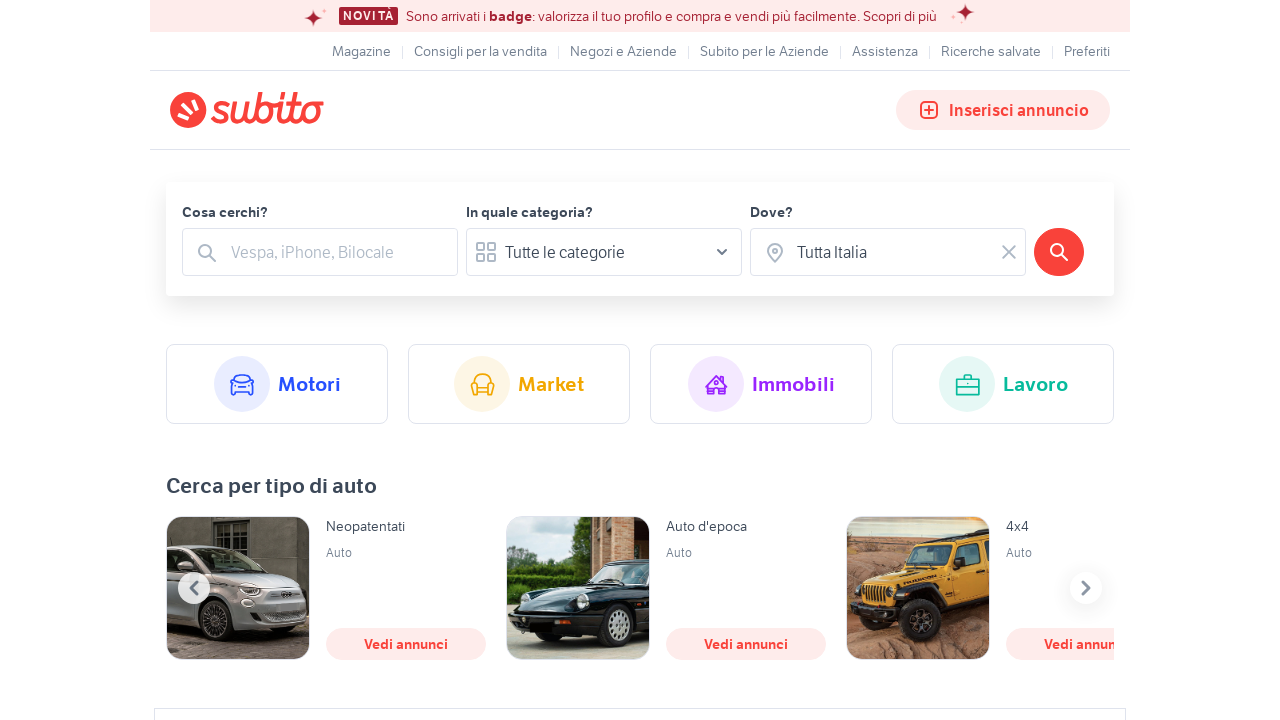

Page reached network idle state - fully loaded
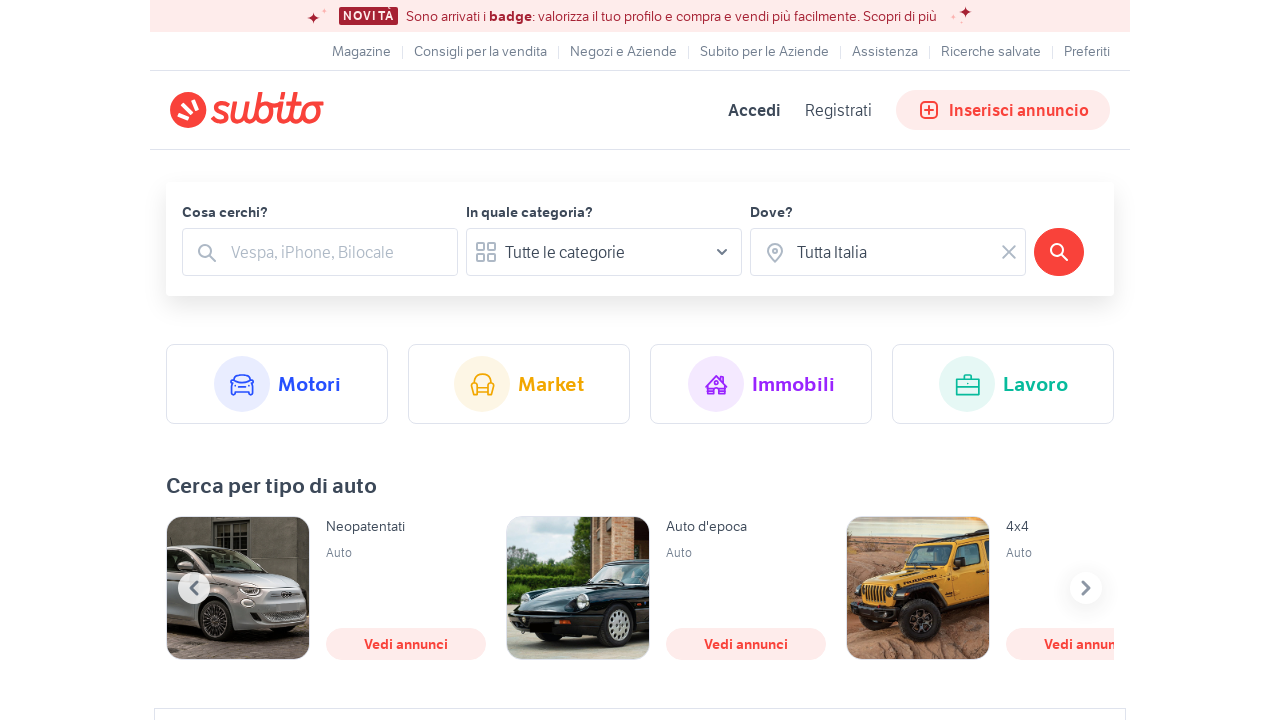

Body element found - page renders correctly
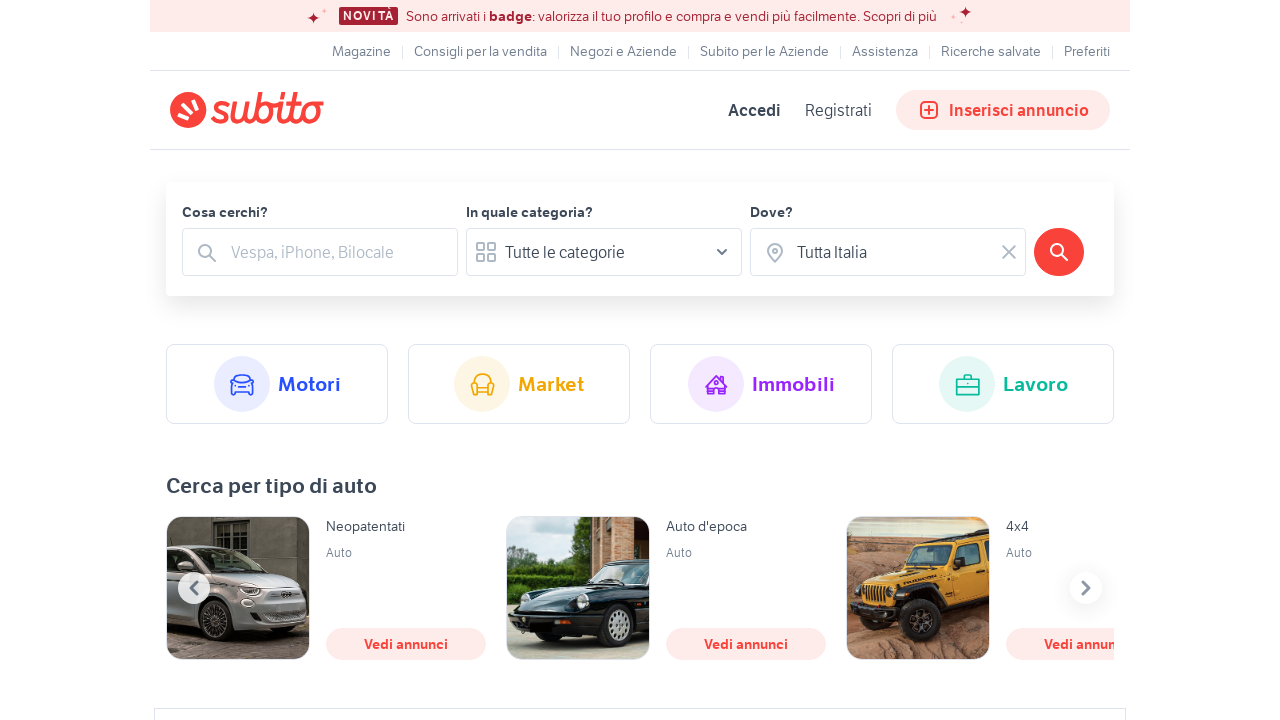

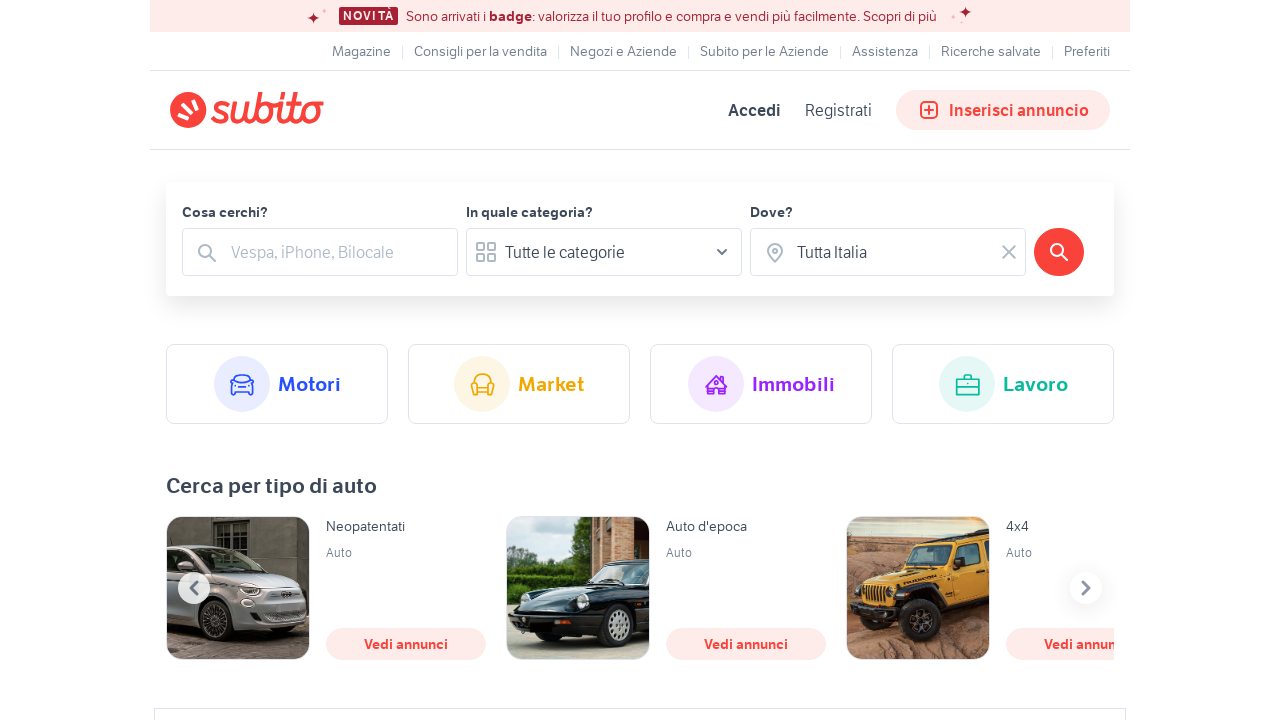